Tests that new todo items are appended to the bottom of the list by creating 3 items and verifying order

Starting URL: https://demo.playwright.dev/todomvc

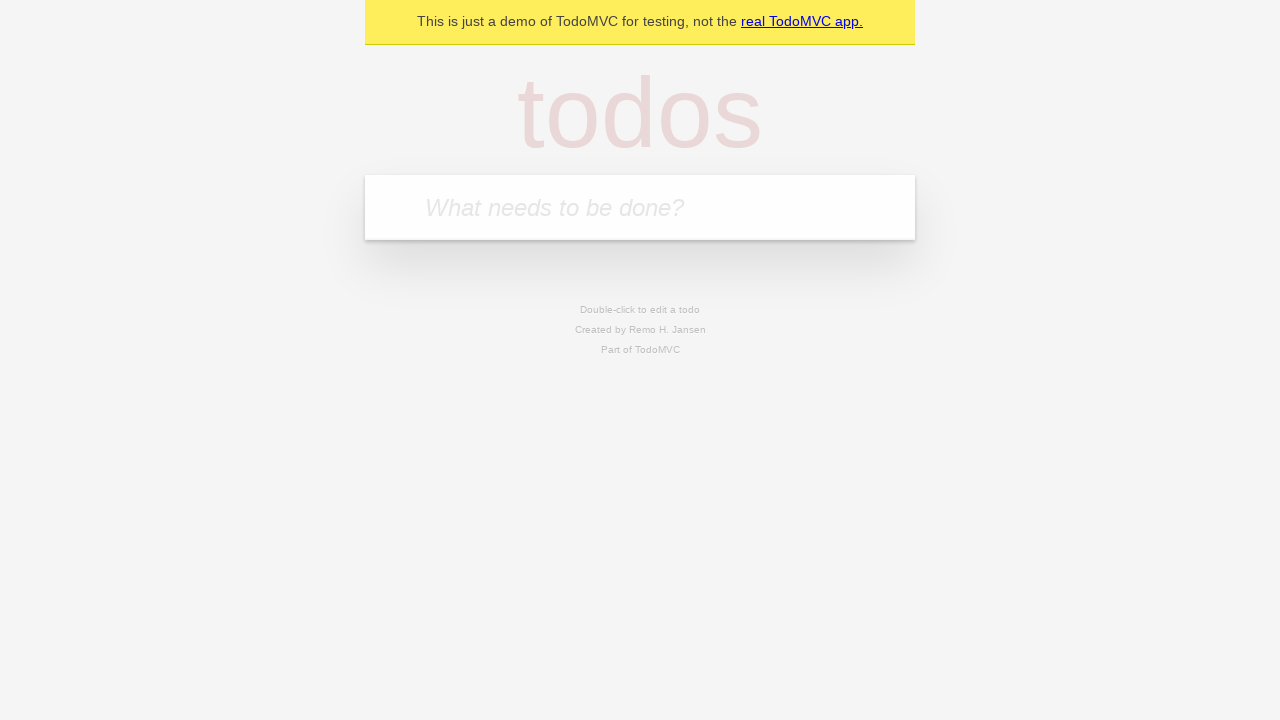

Located the 'What needs to be done?' input field
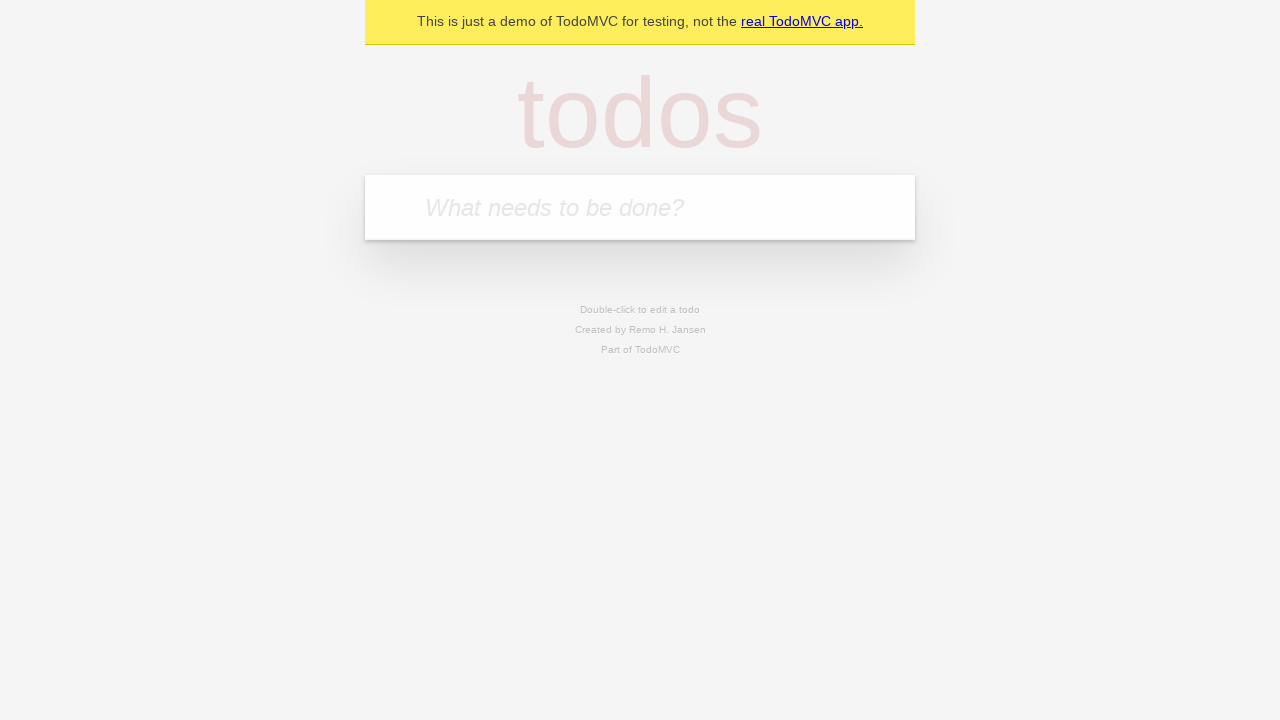

Filled todo input with 'buy some cheese' on internal:attr=[placeholder="What needs to be done?"i]
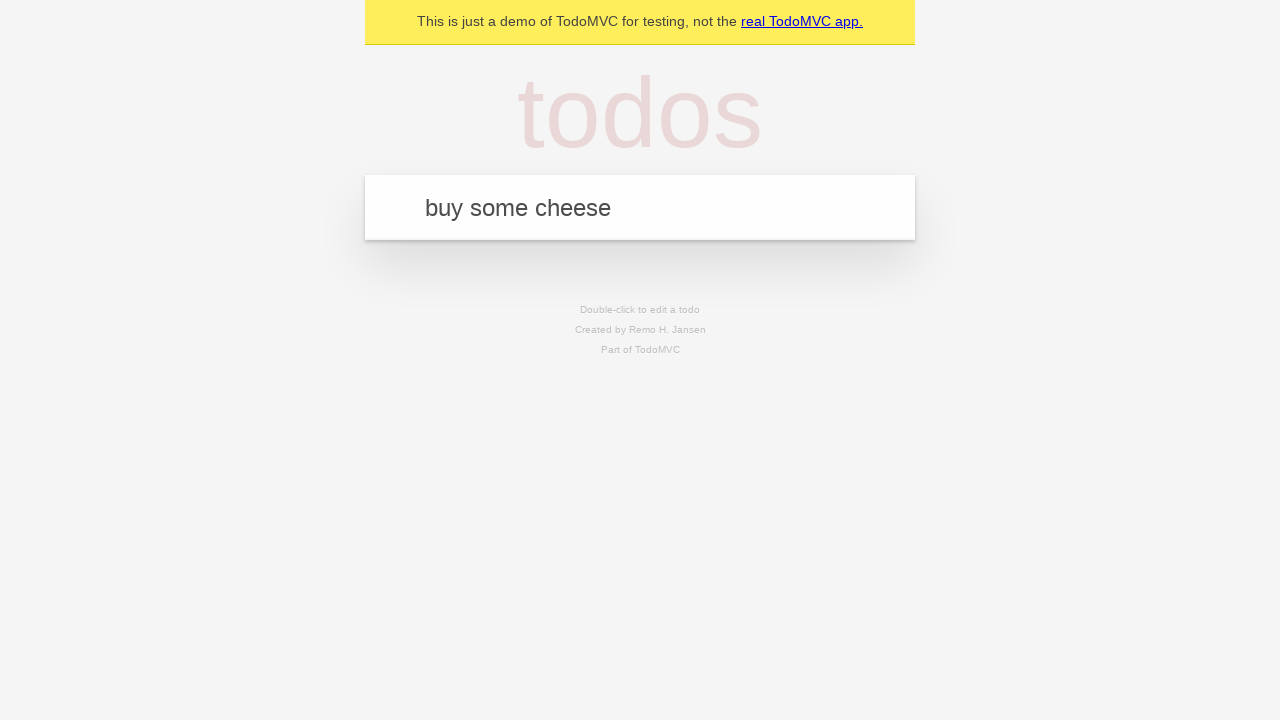

Pressed Enter to add 'buy some cheese' to the list on internal:attr=[placeholder="What needs to be done?"i]
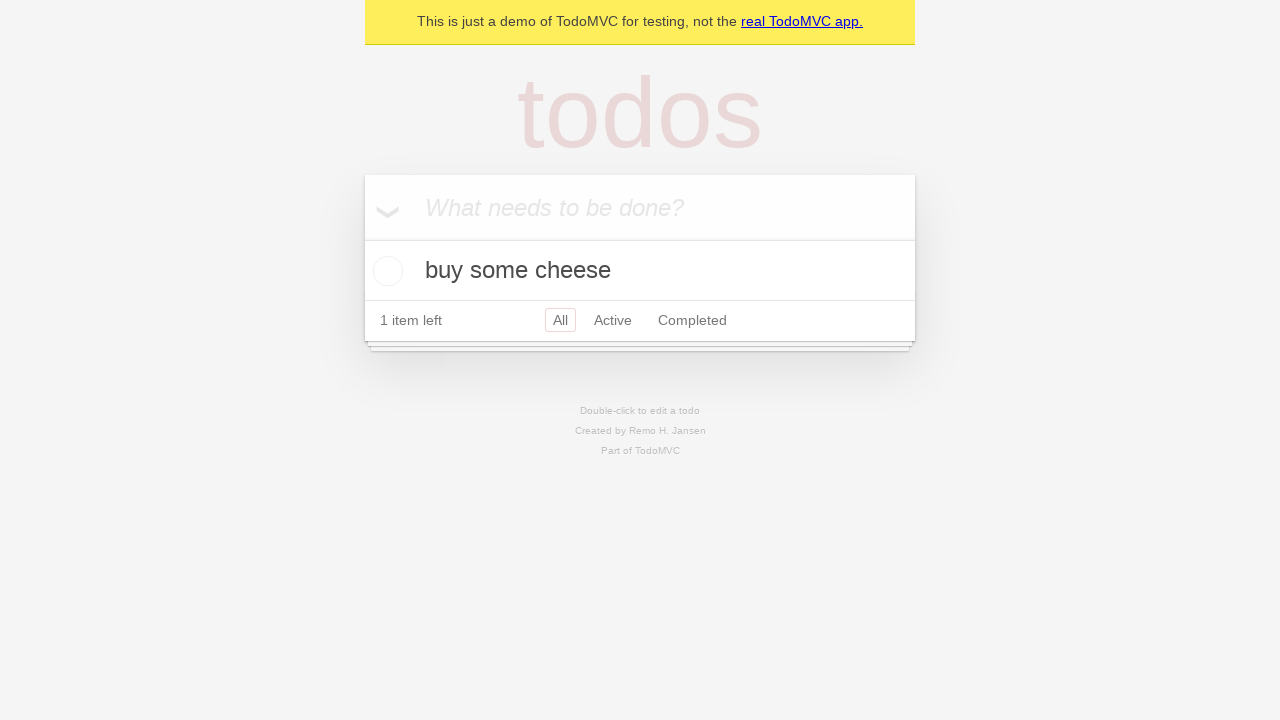

Filled todo input with 'feed the cat' on internal:attr=[placeholder="What needs to be done?"i]
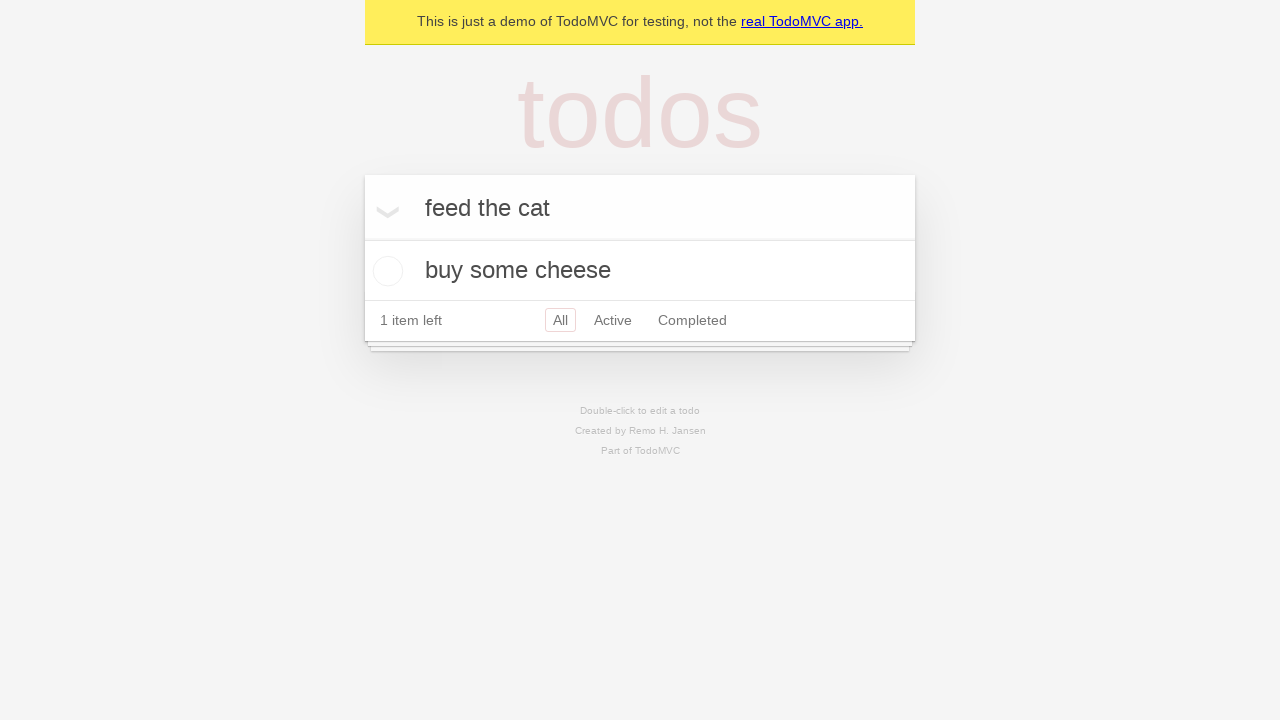

Pressed Enter to add 'feed the cat' to the list on internal:attr=[placeholder="What needs to be done?"i]
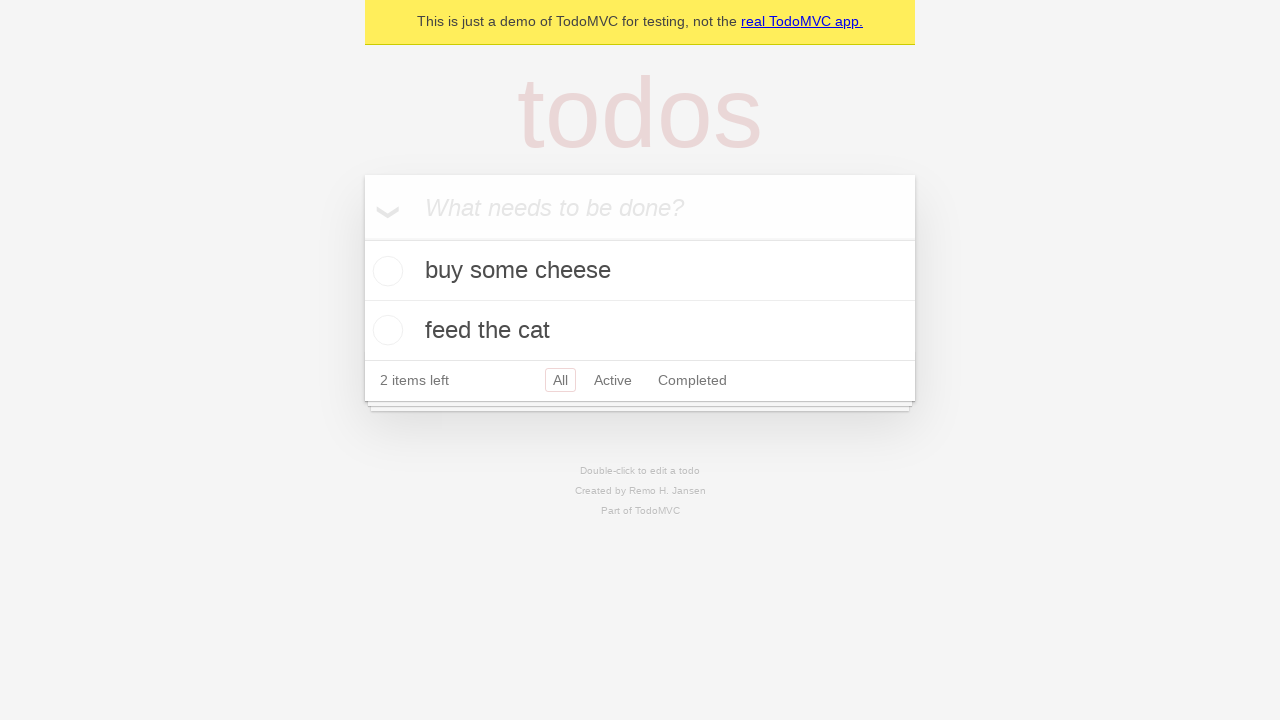

Filled todo input with 'book a doctors appointment' on internal:attr=[placeholder="What needs to be done?"i]
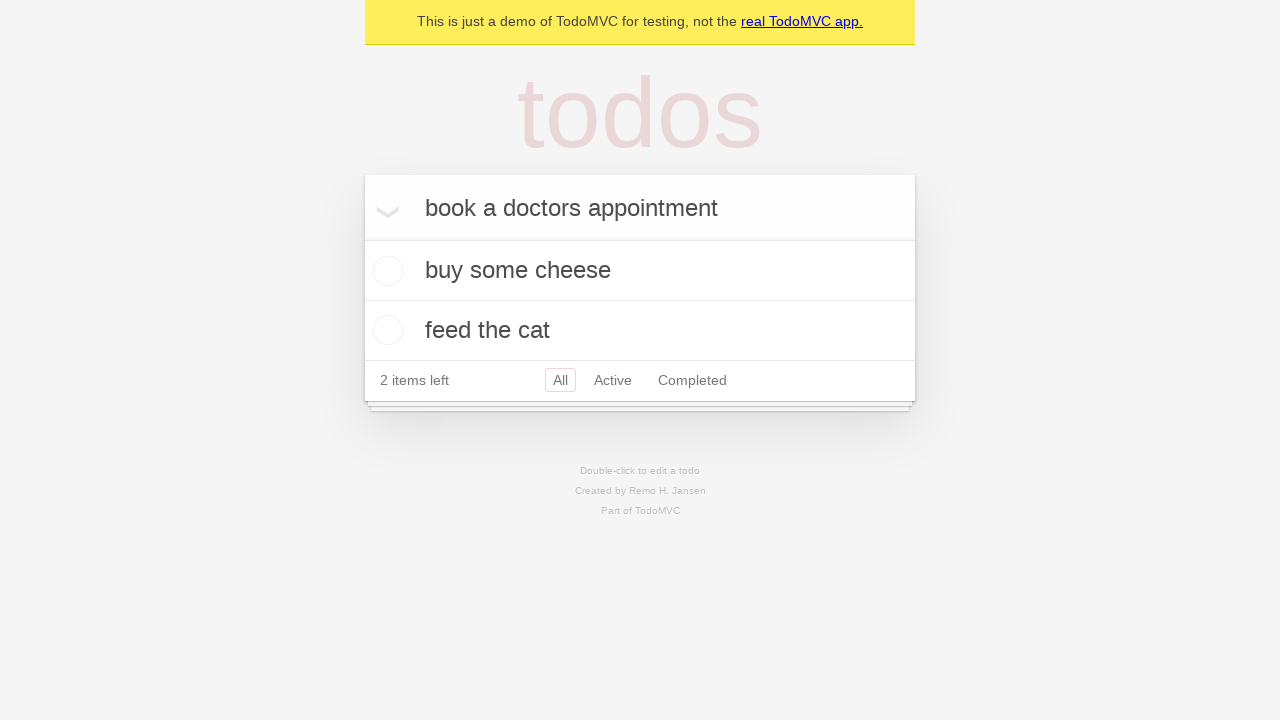

Pressed Enter to add 'book a doctors appointment' to the list on internal:attr=[placeholder="What needs to be done?"i]
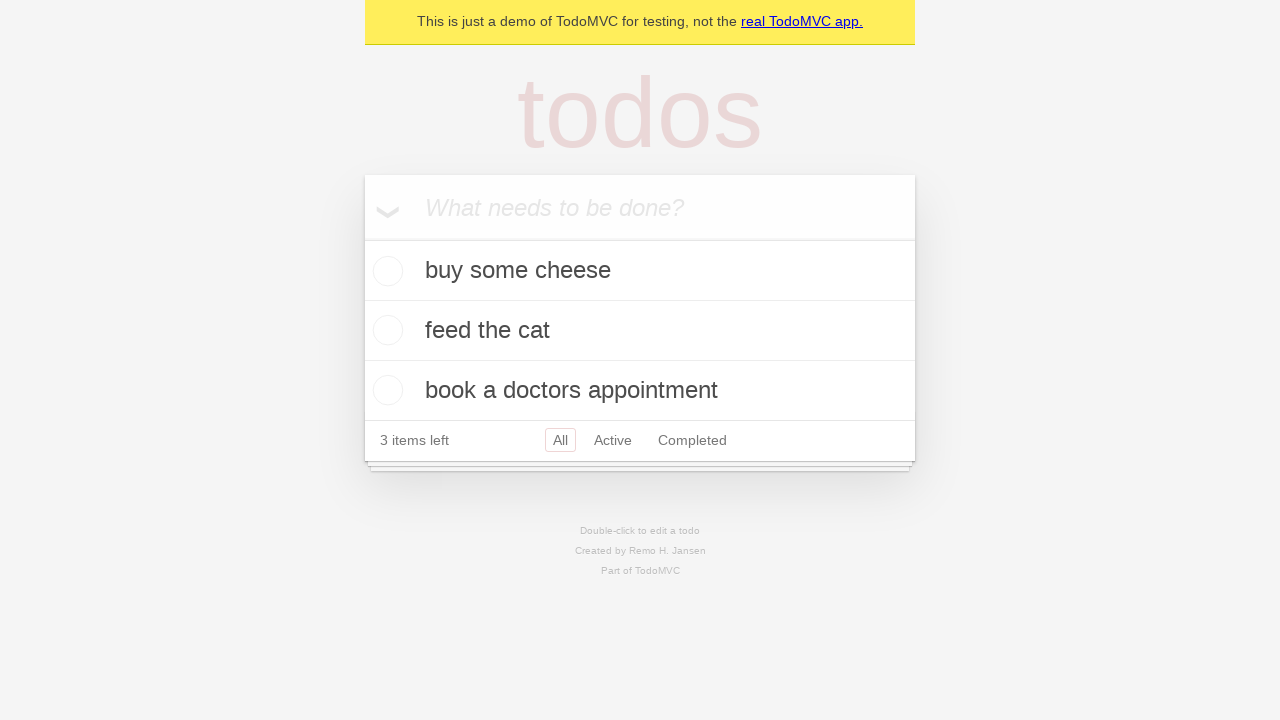

Verified all 3 todo items were added successfully
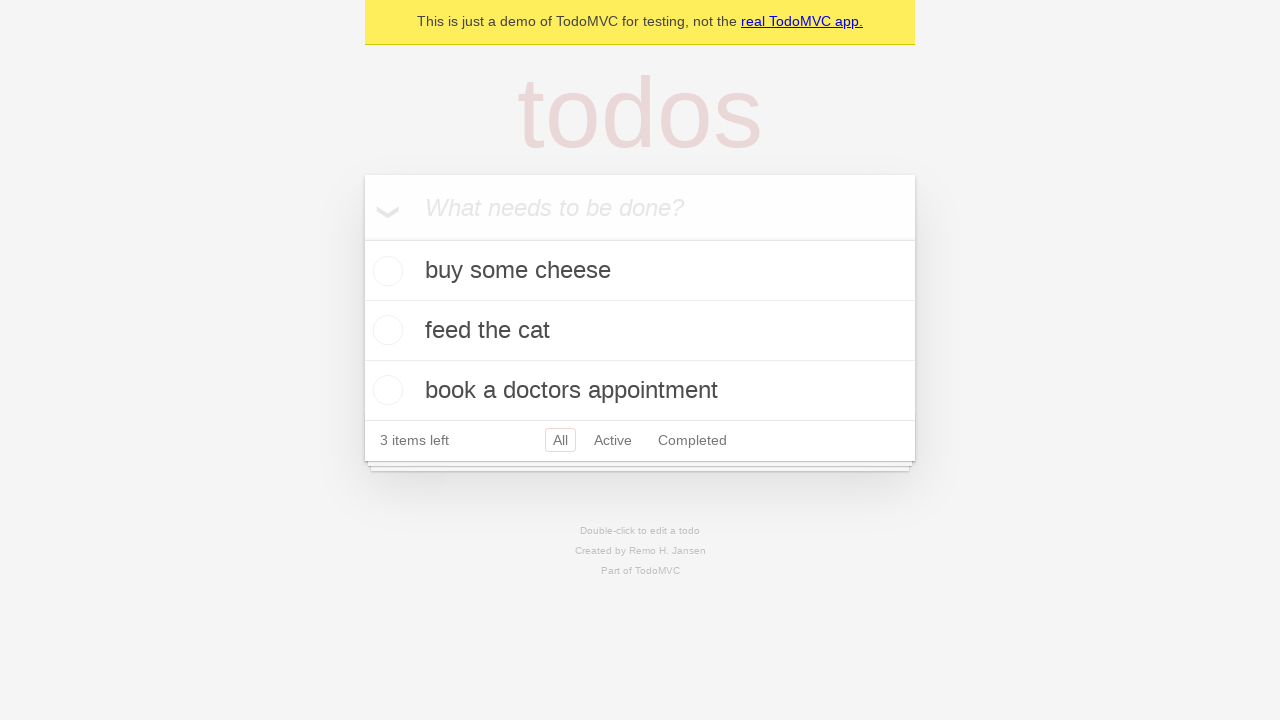

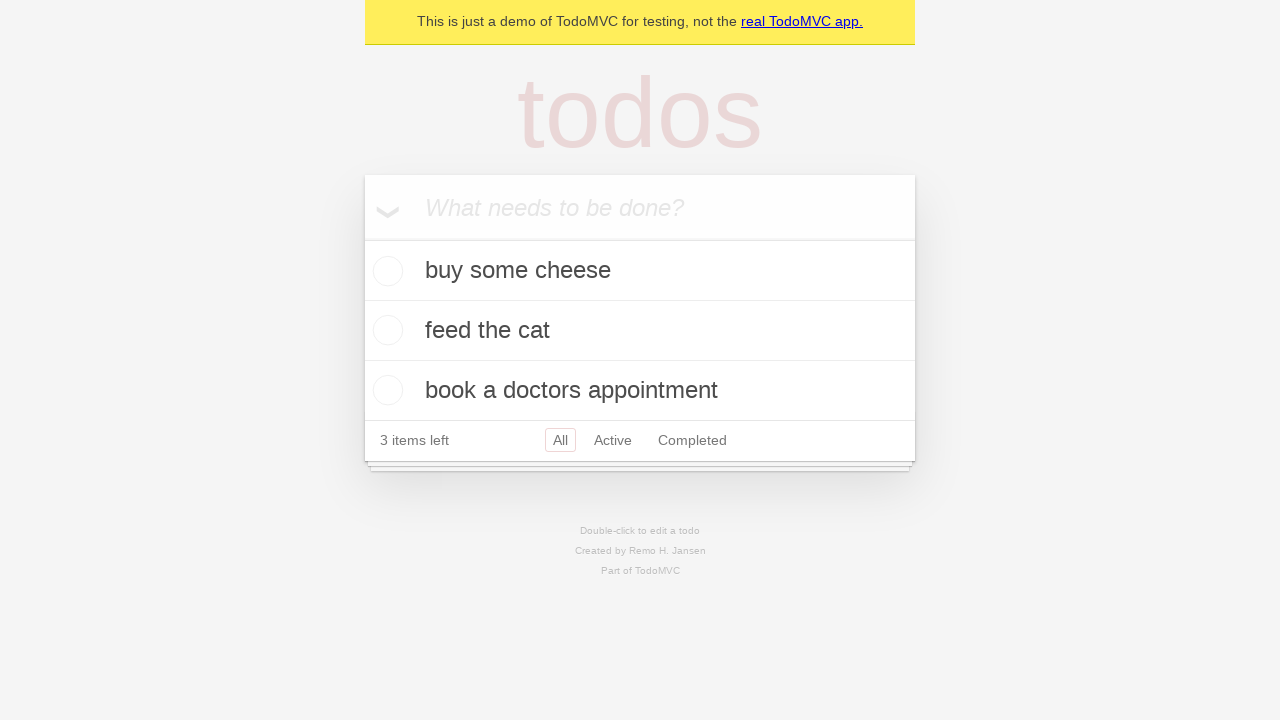